Fills out a text box form with user details (name, email, addresses) and submits it

Starting URL: https://demoqa.com/text-box

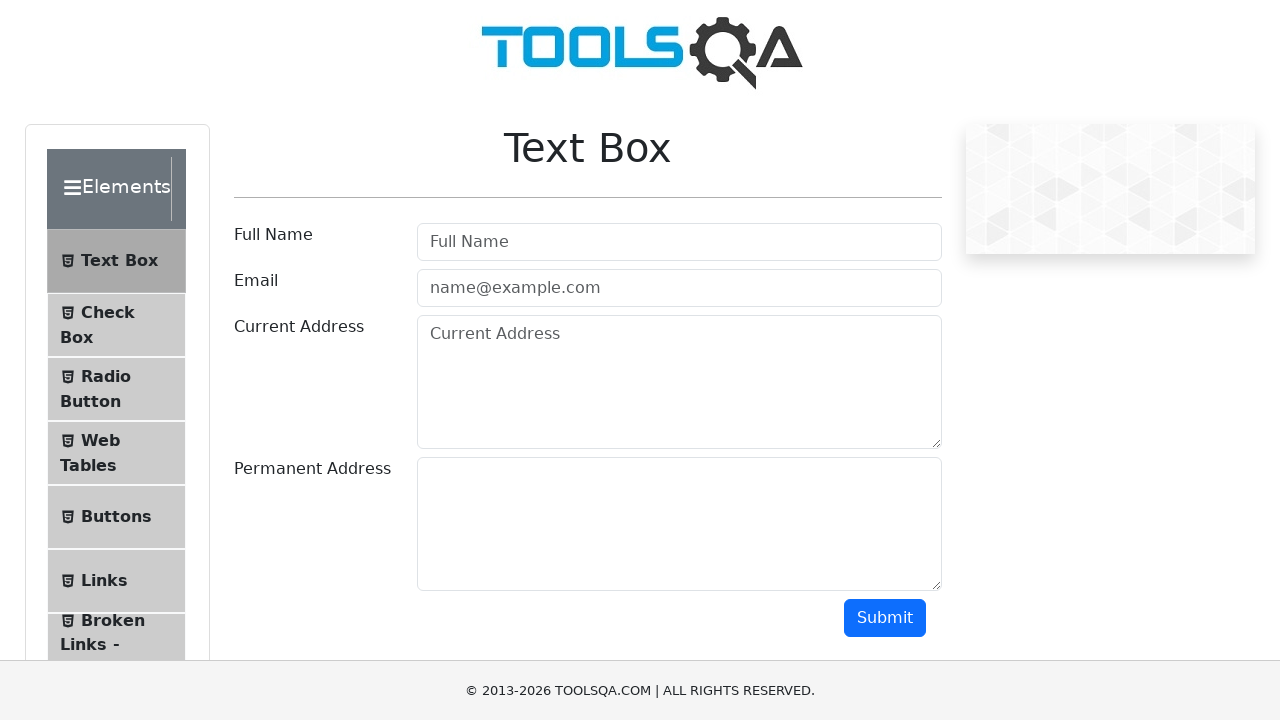

Text Box heading is visible
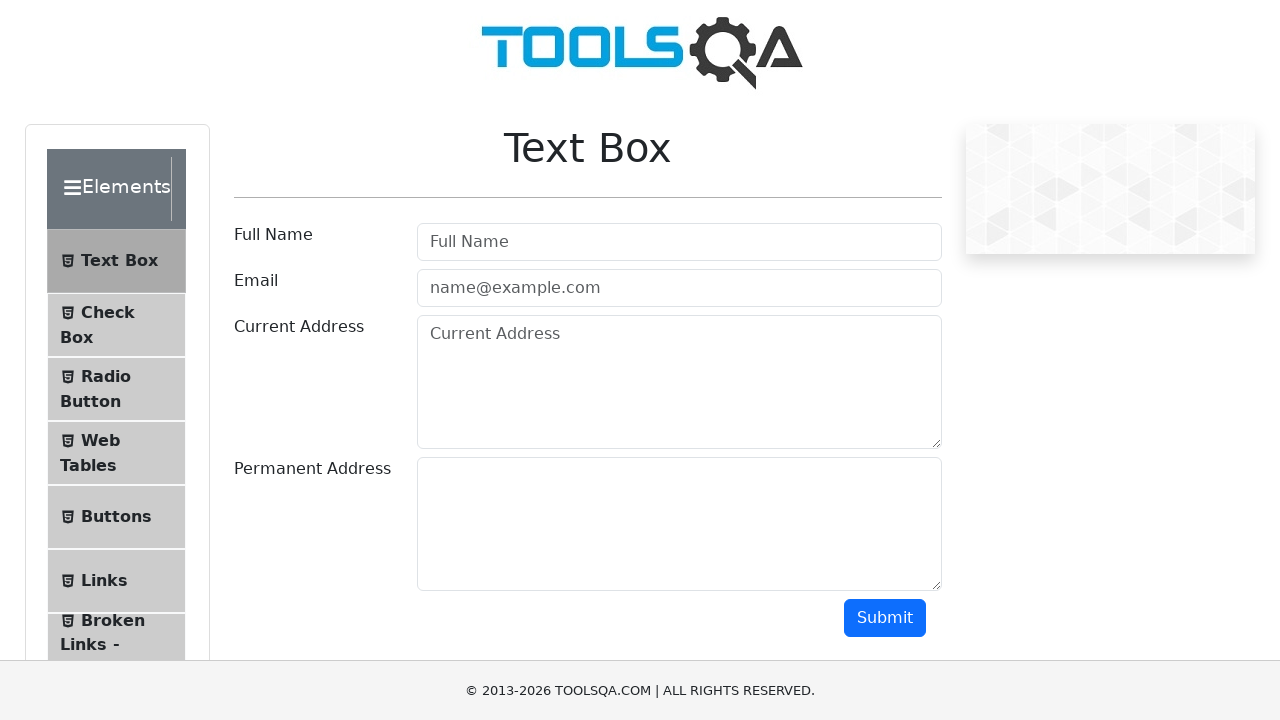

Filled name field with 'Pavan' on #userName
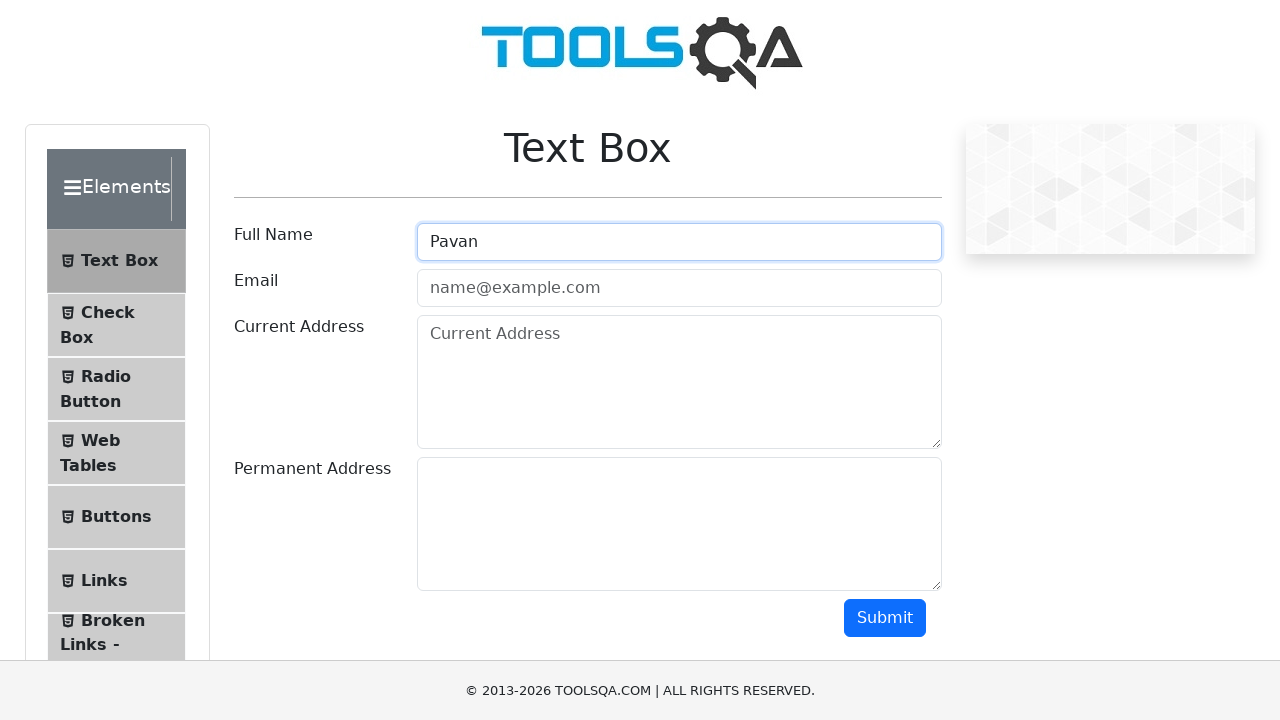

Filled email field with 'Pavan@dispostable.com' on #userEmail
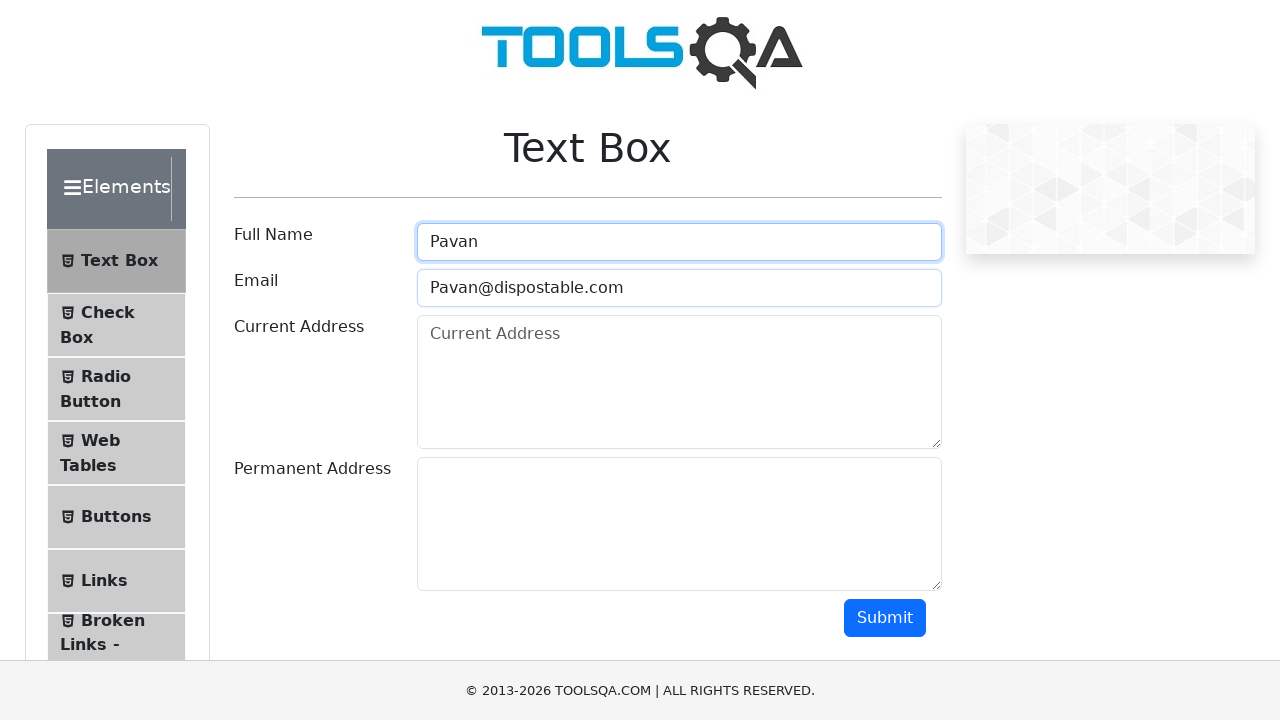

Filled current address field with 'Banglore' on #currentAddress
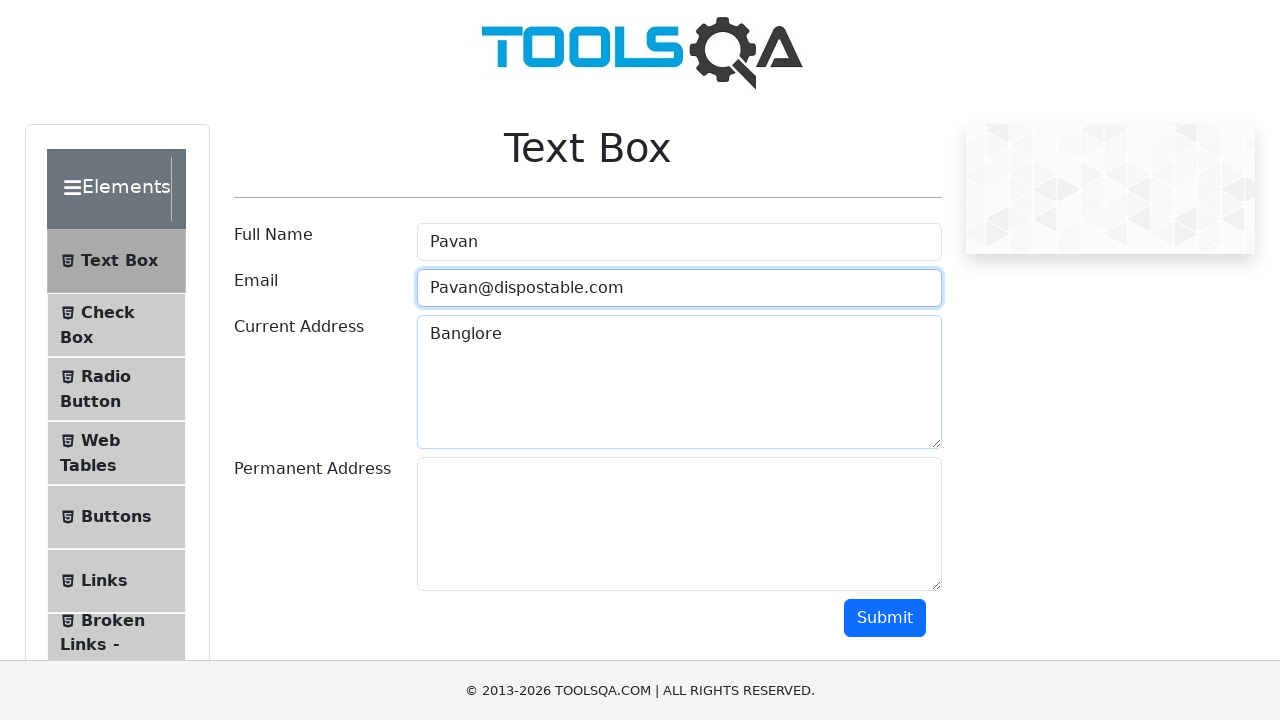

Scrolled permanent address field into view
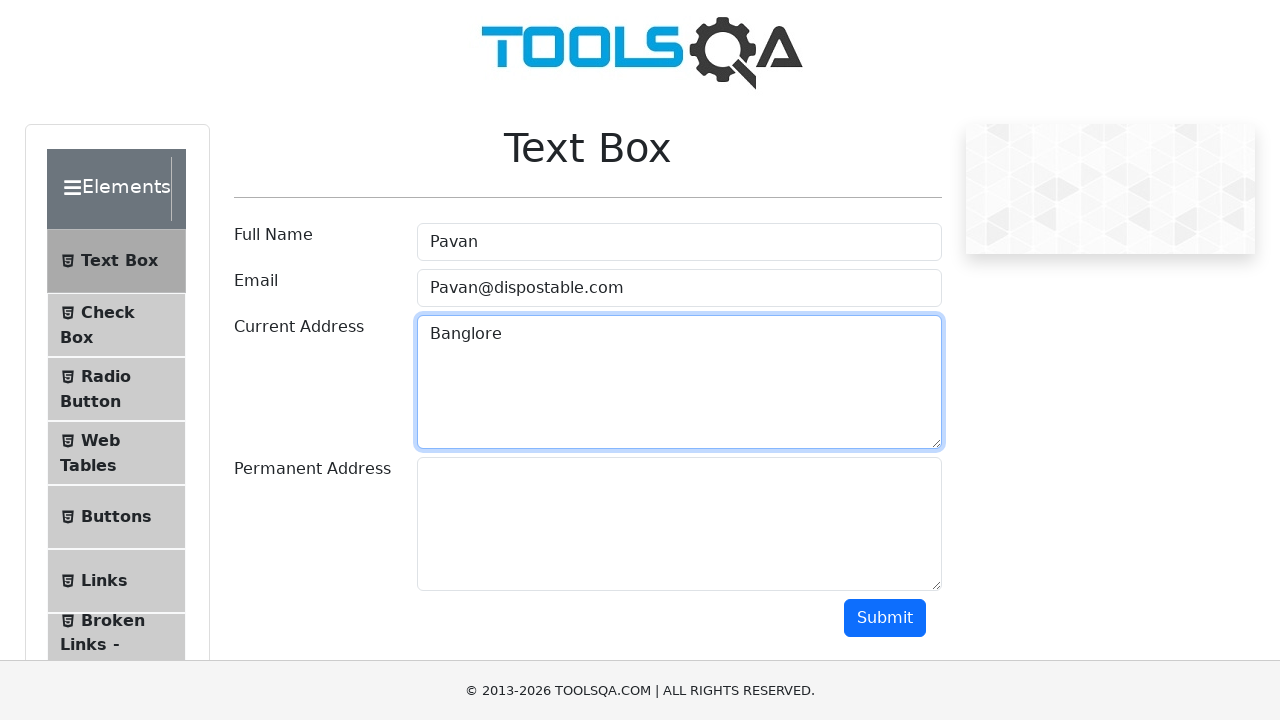

Filled permanent address field with 'Banglore' on #permanentAddress
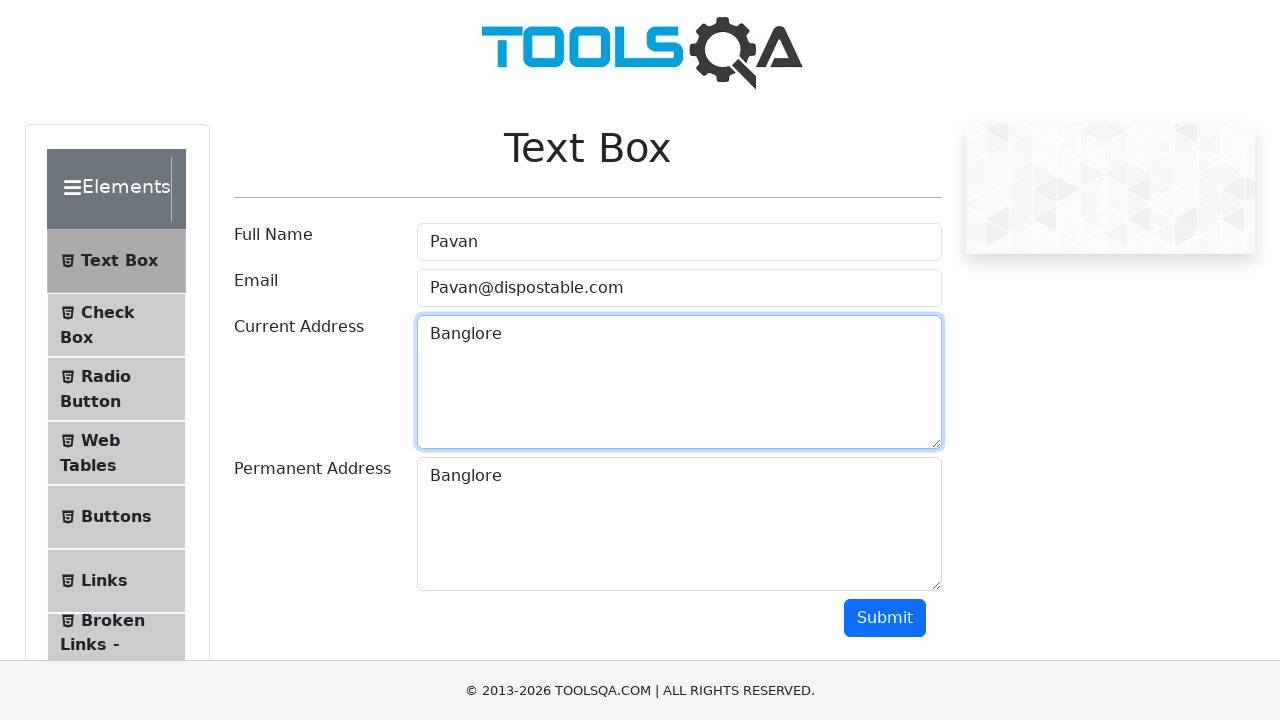

Scrolled submit button into view
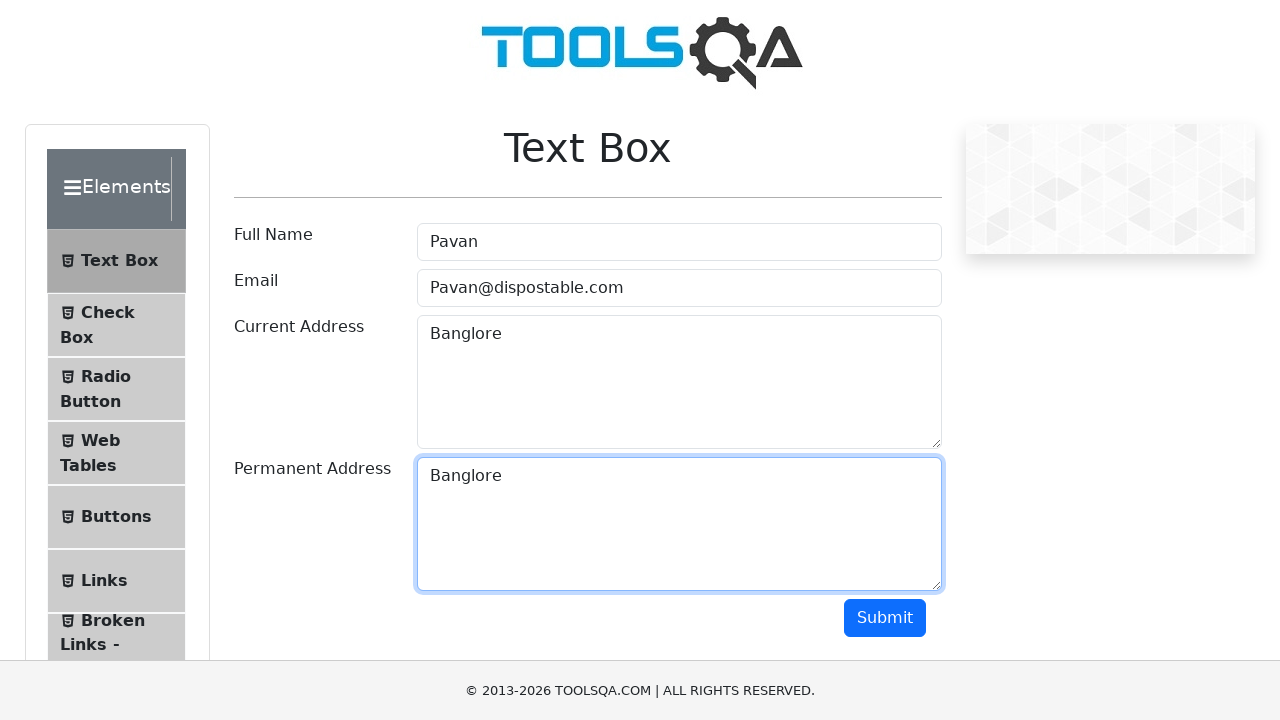

Clicked submit button at (885, 618) on internal:role=button[name="Submit"i]
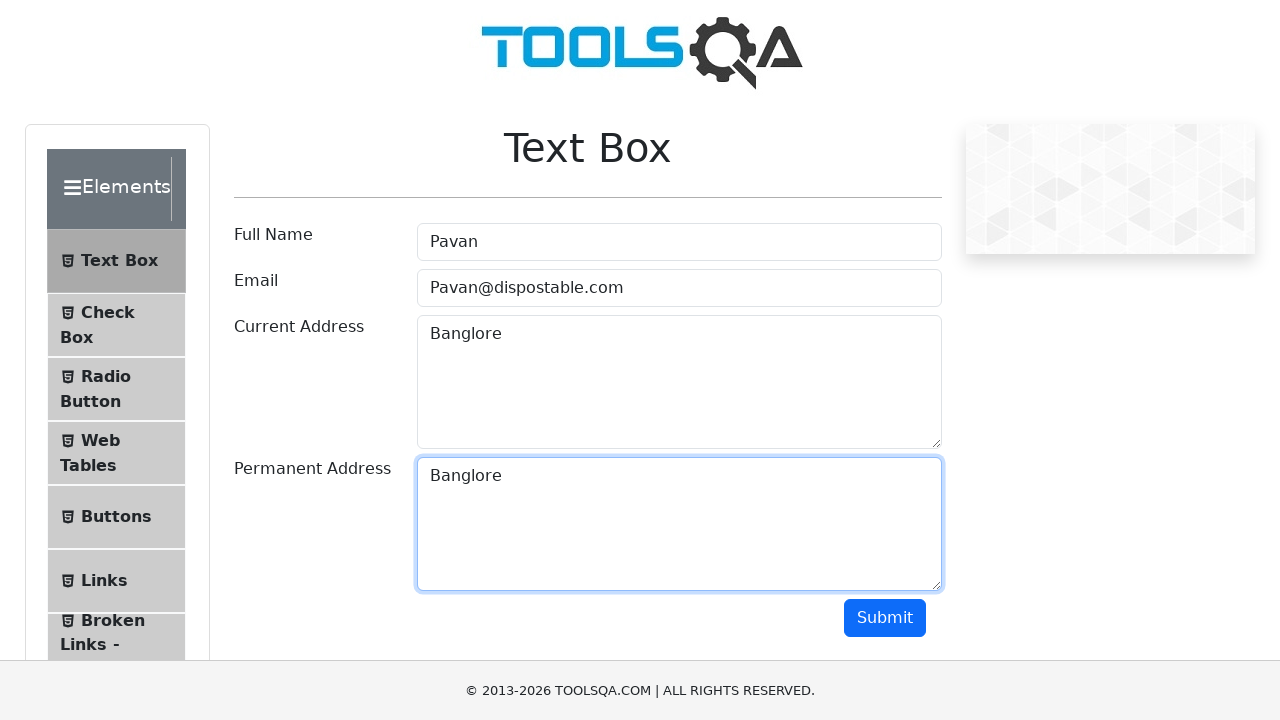

Form submission output is visible
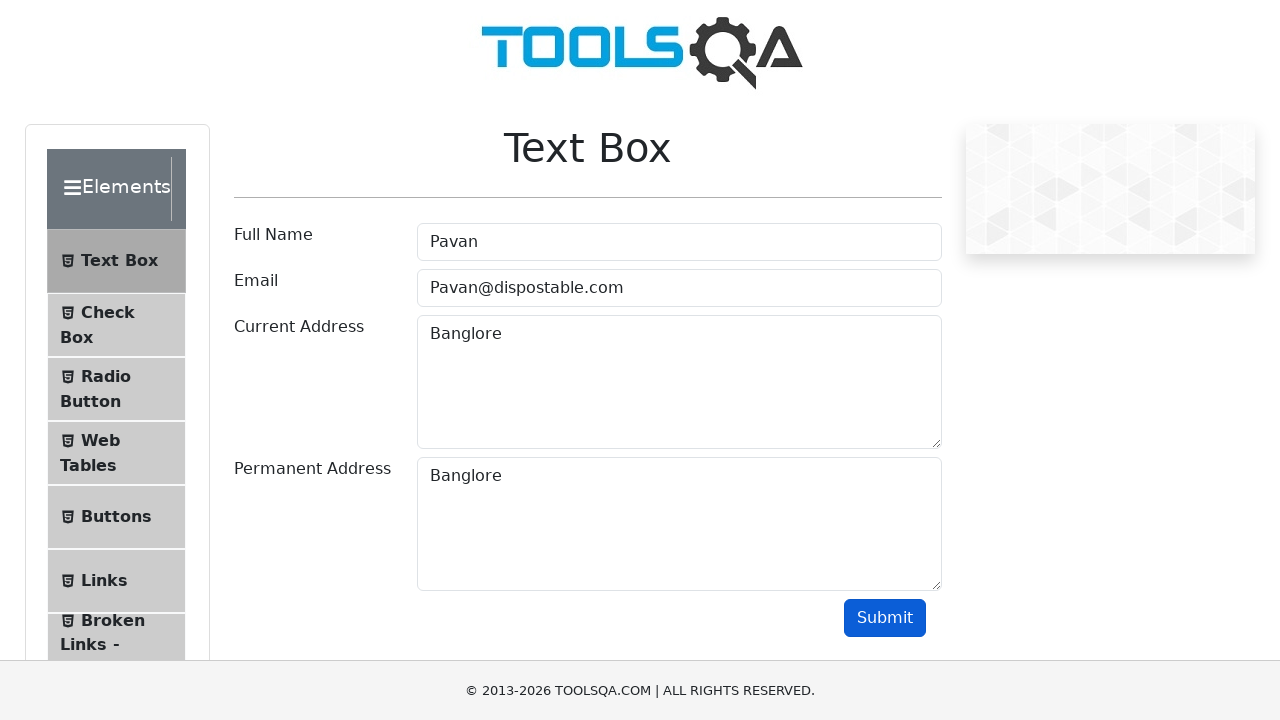

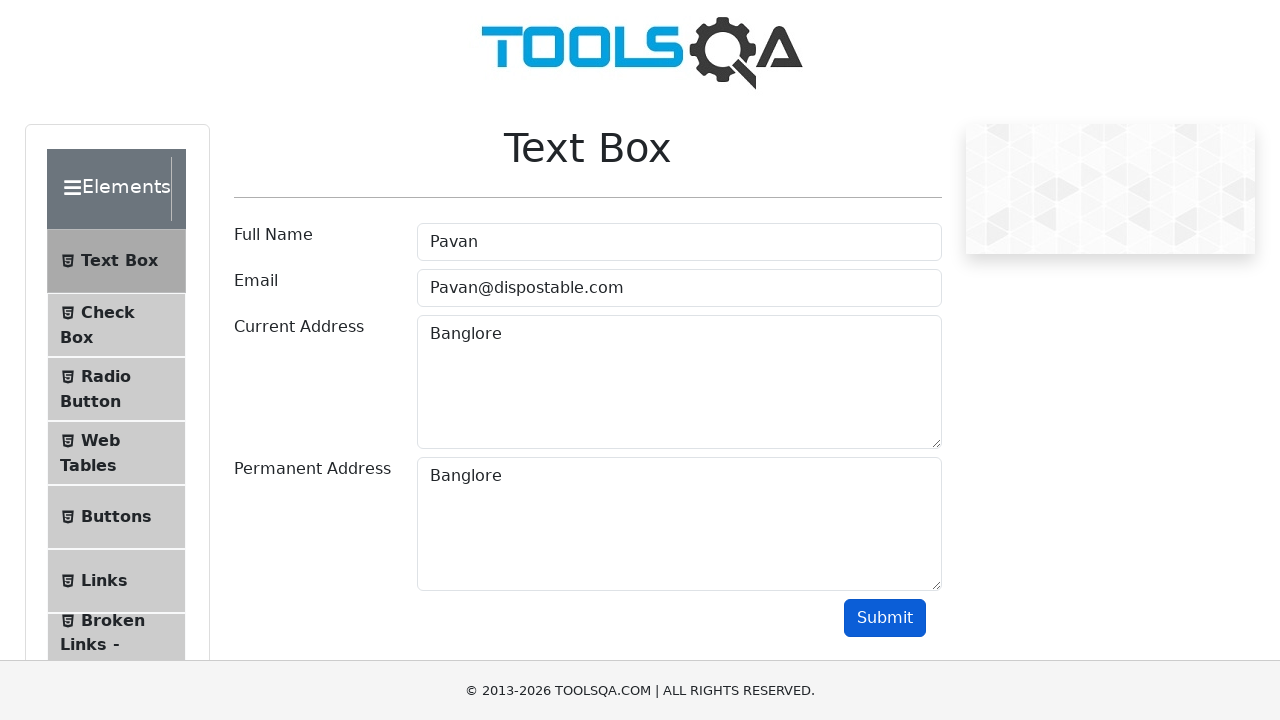